Tests drag and drop functionality on jQuery UI demo page by dragging an element into a droppable area, then navigating to the Resizable page

Starting URL: https://jqueryui.com/droppable/

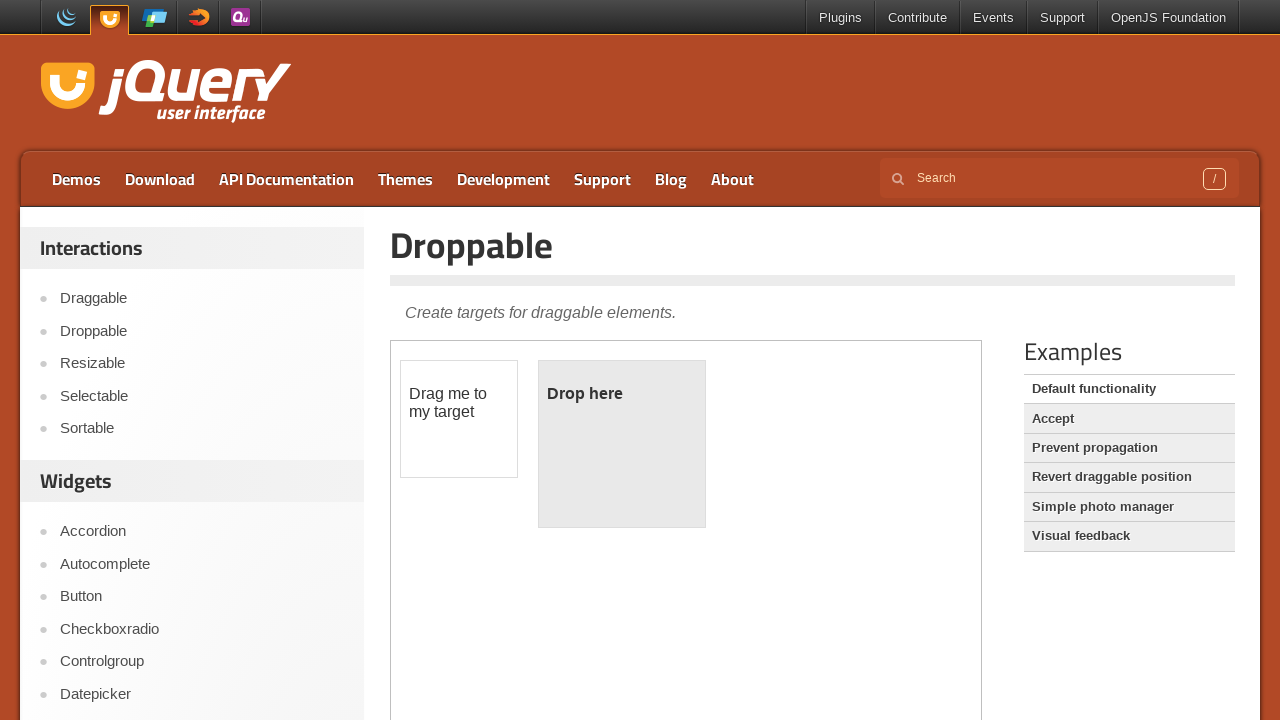

Located demo iframe
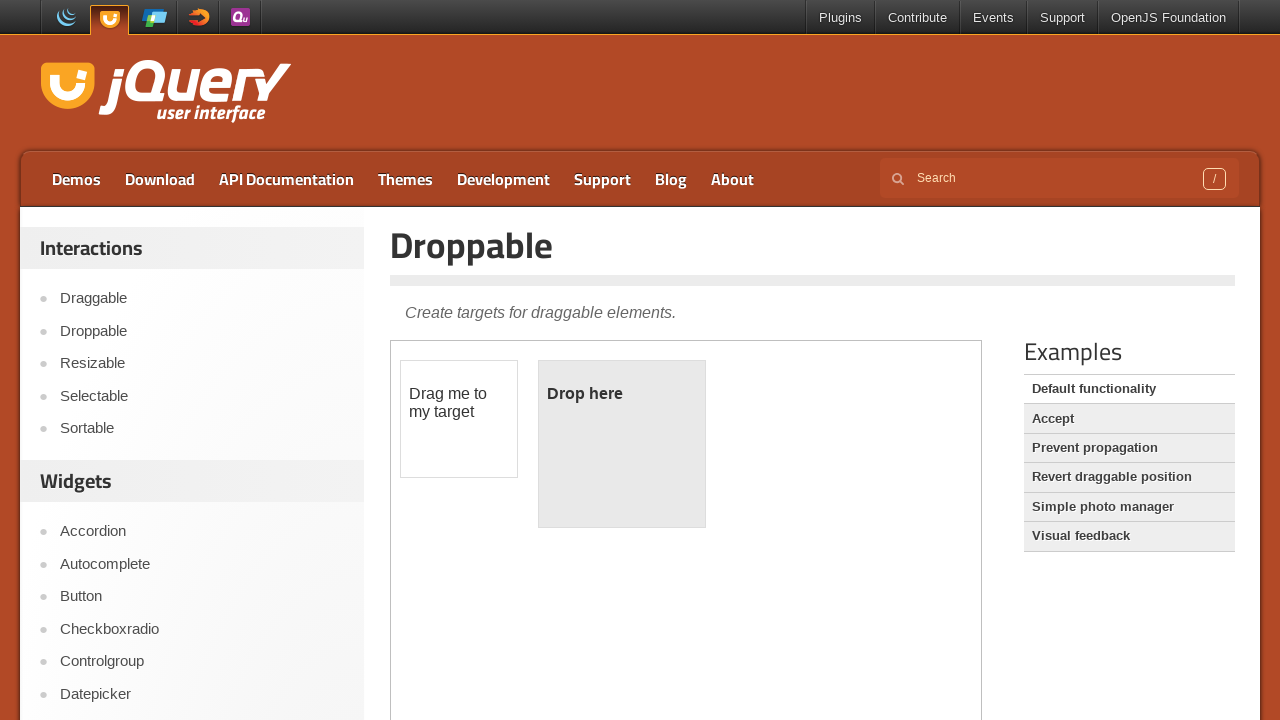

Located draggable element
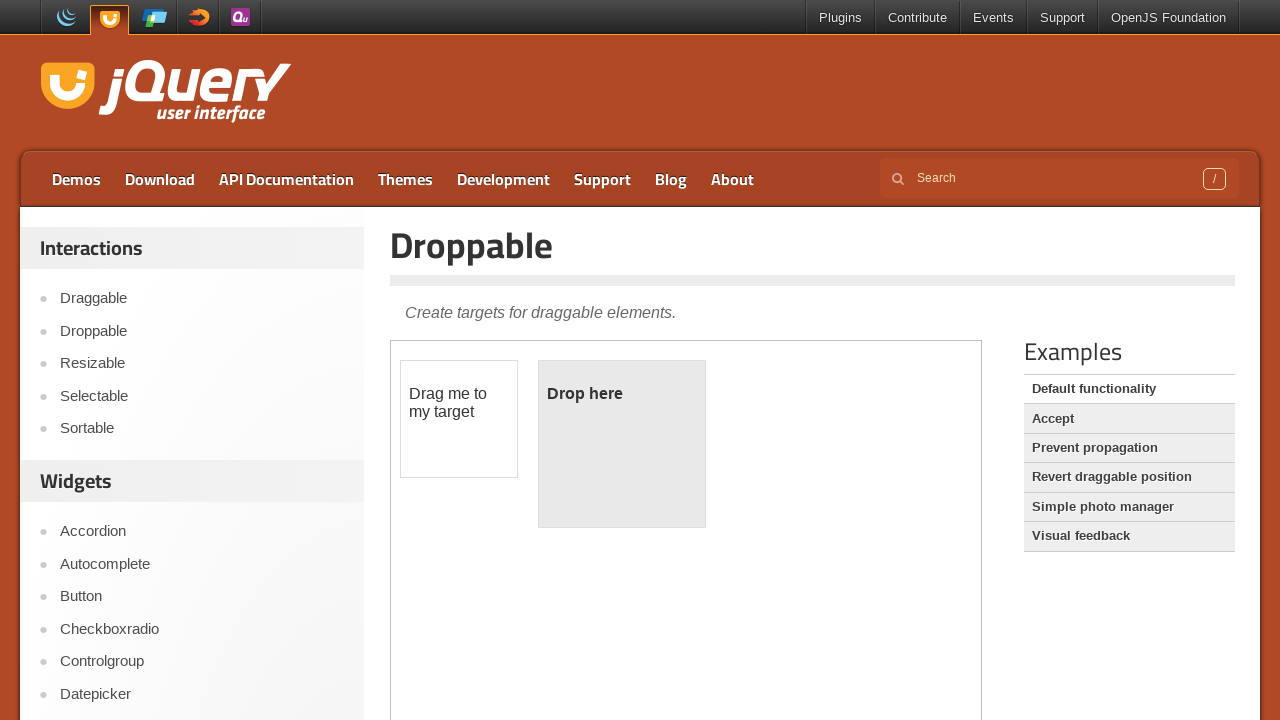

Located droppable area
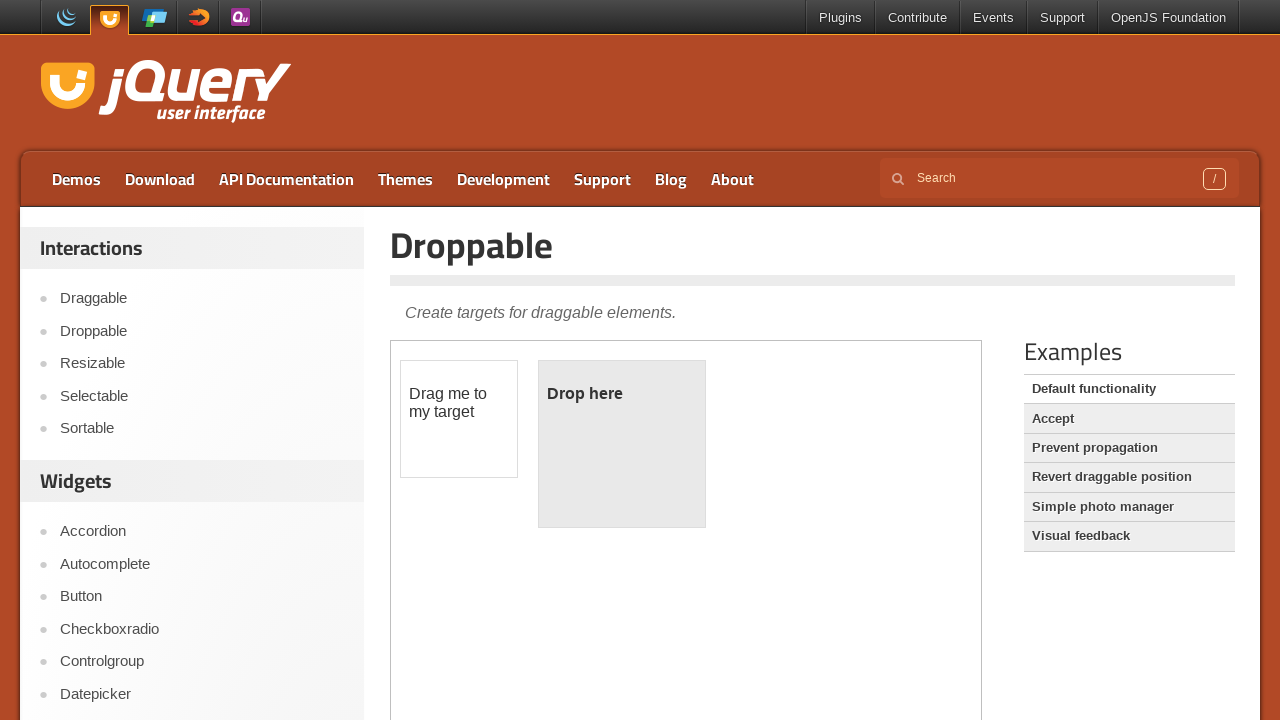

Dragged element into droppable area at (622, 444)
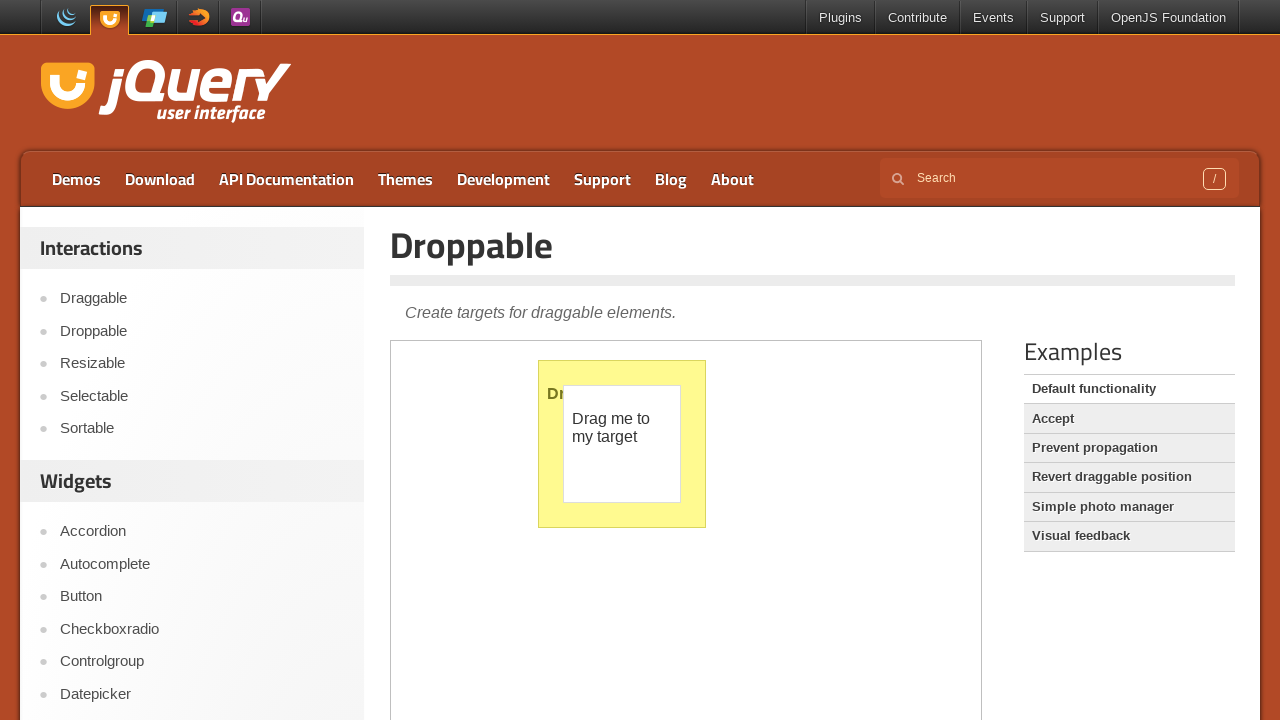

Clicked Resizable link to navigate to next demo page at (202, 364) on a:text('Resizable')
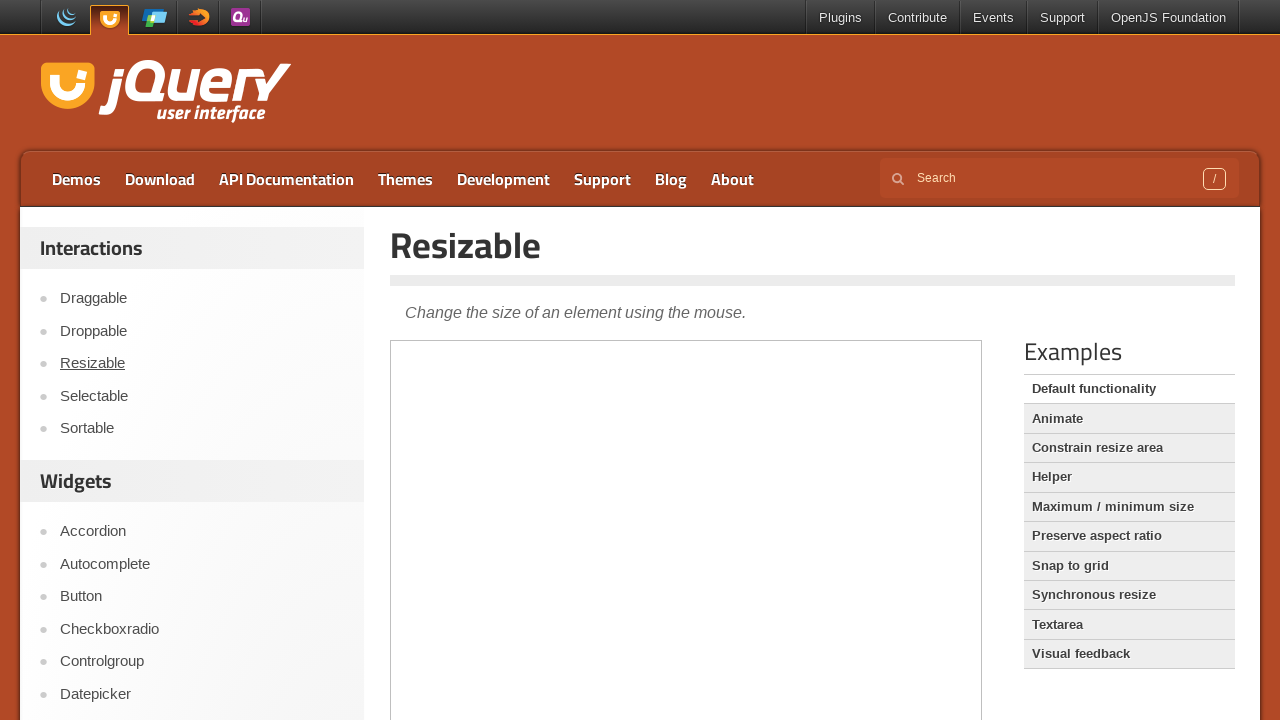

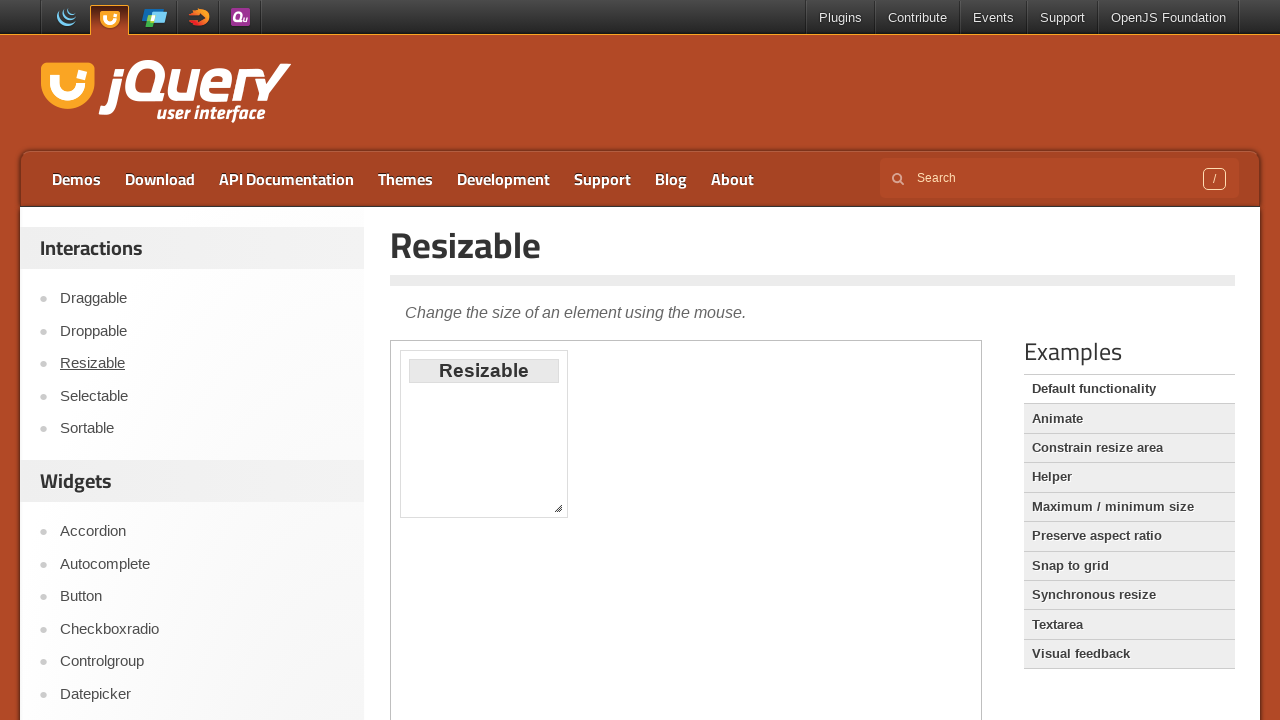